Tests handling JavaScript alerts by clicking a button that triggers an alert, reading the alert text, and accepting the alert.

Starting URL: http://www.tizag.com/javascriptT/javascriptalert.php

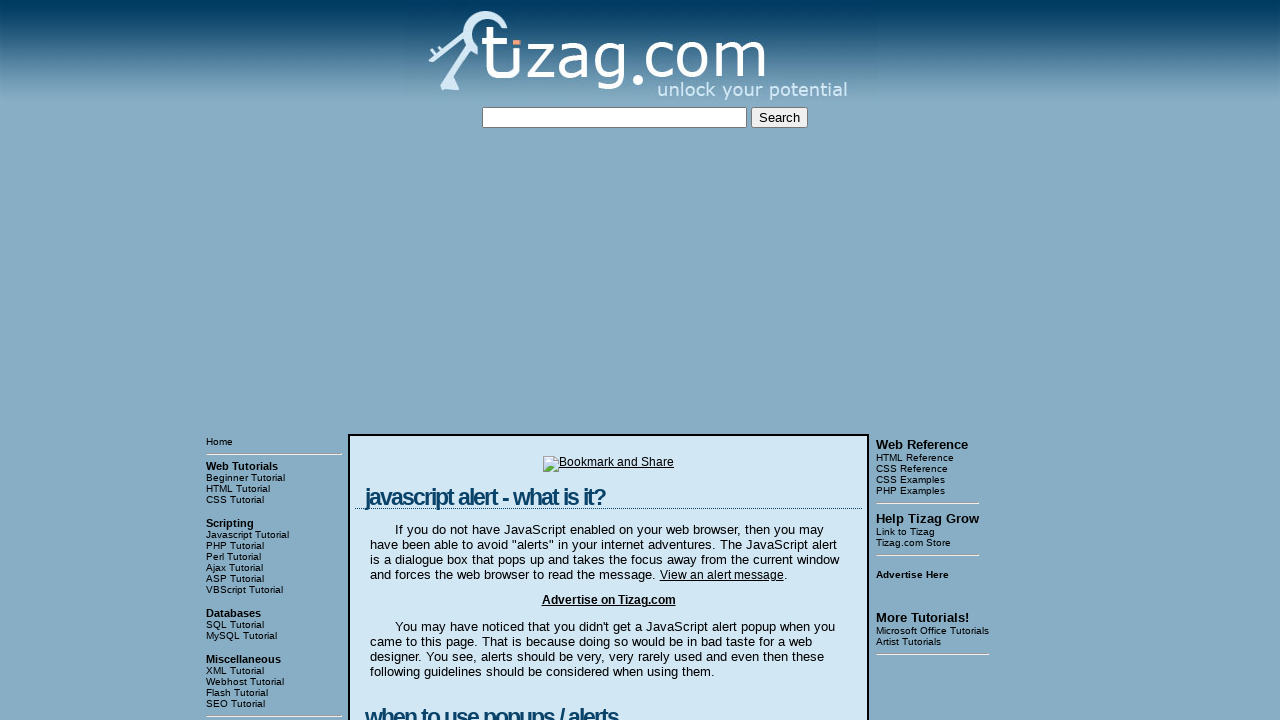

Clicked button to trigger JavaScript alert at (428, 361) on xpath=//div[@class='display']//form//input
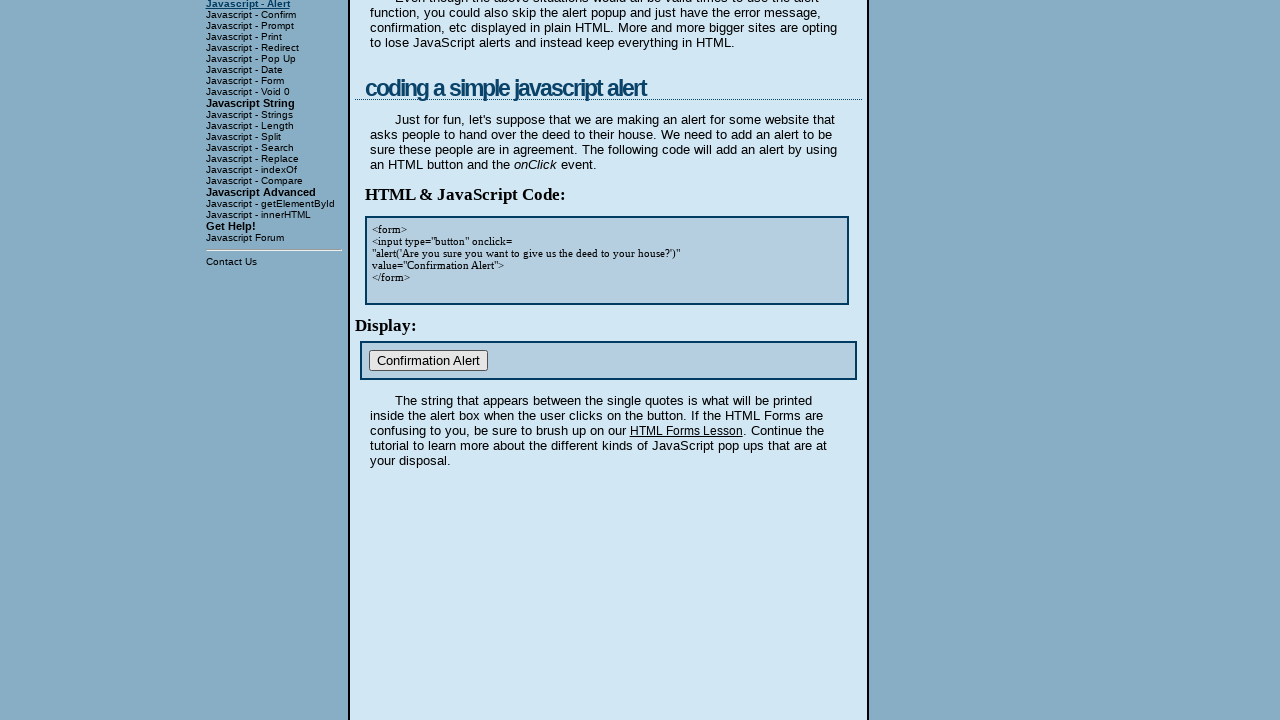

Waited 2 seconds for alert to appear
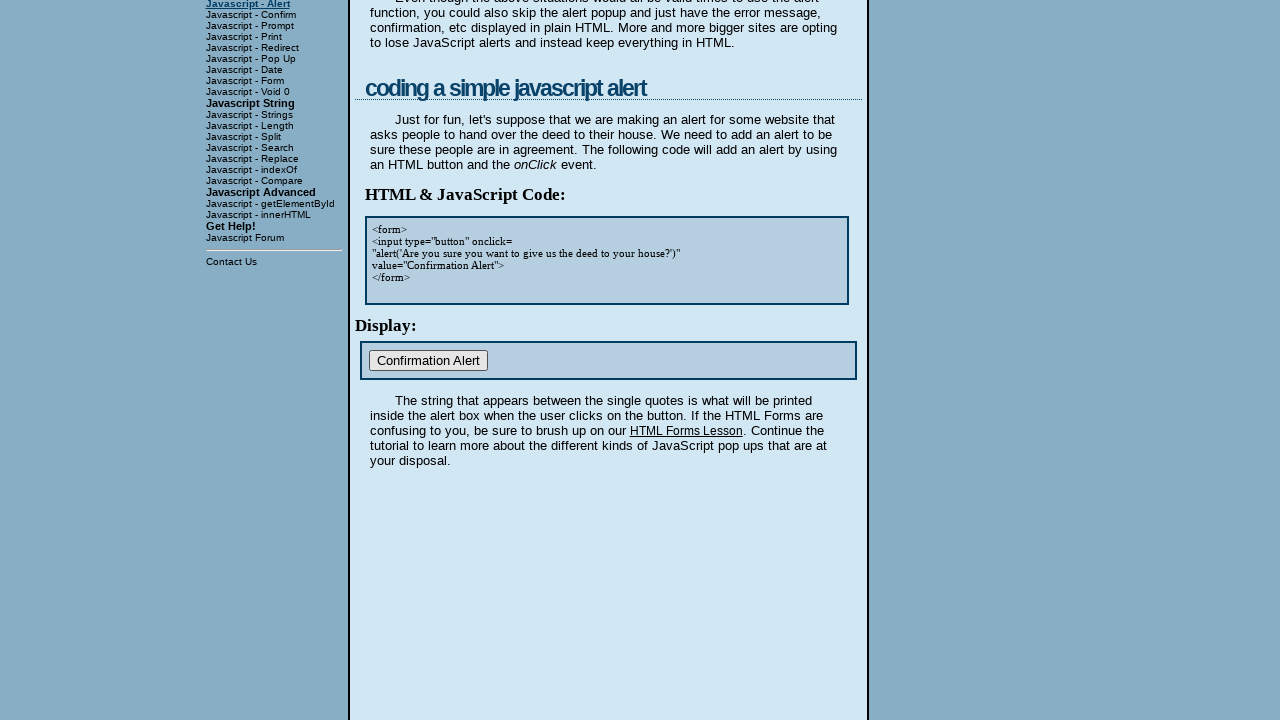

Clicked button again to trigger another alert at (428, 361) on xpath=//div[@class='display']//form//input
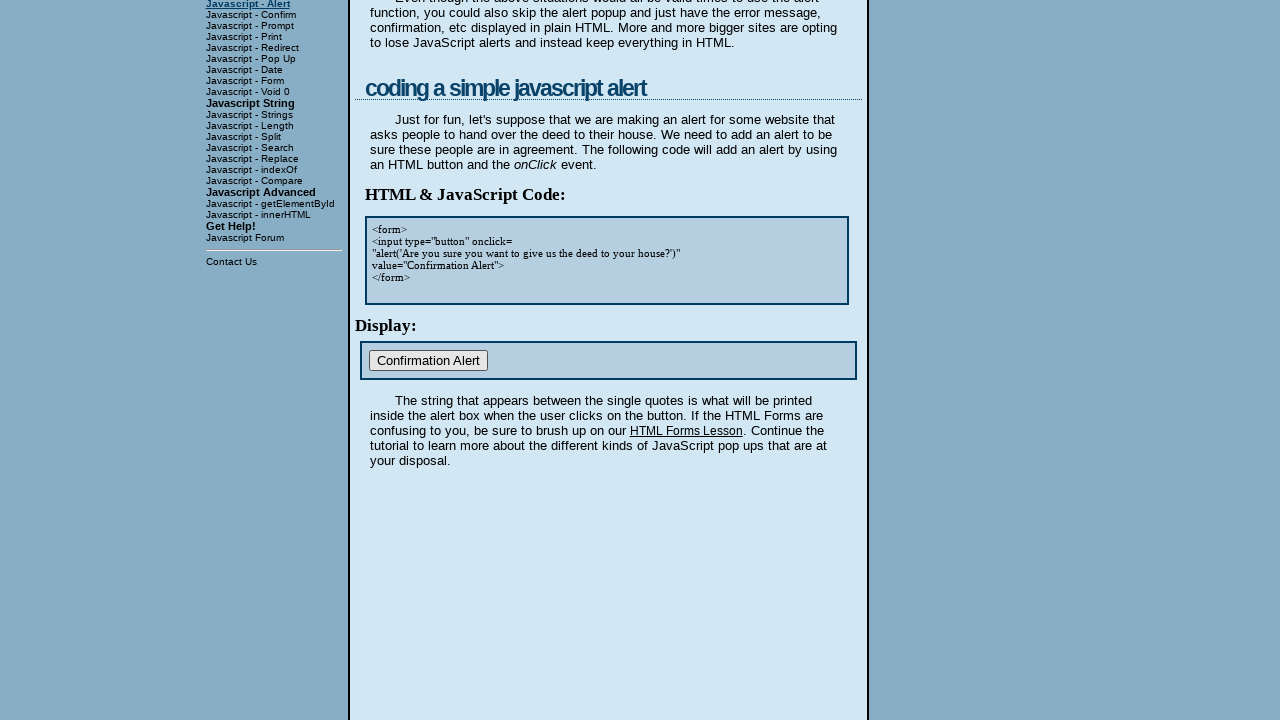

Set up dialog handler to capture and accept alerts
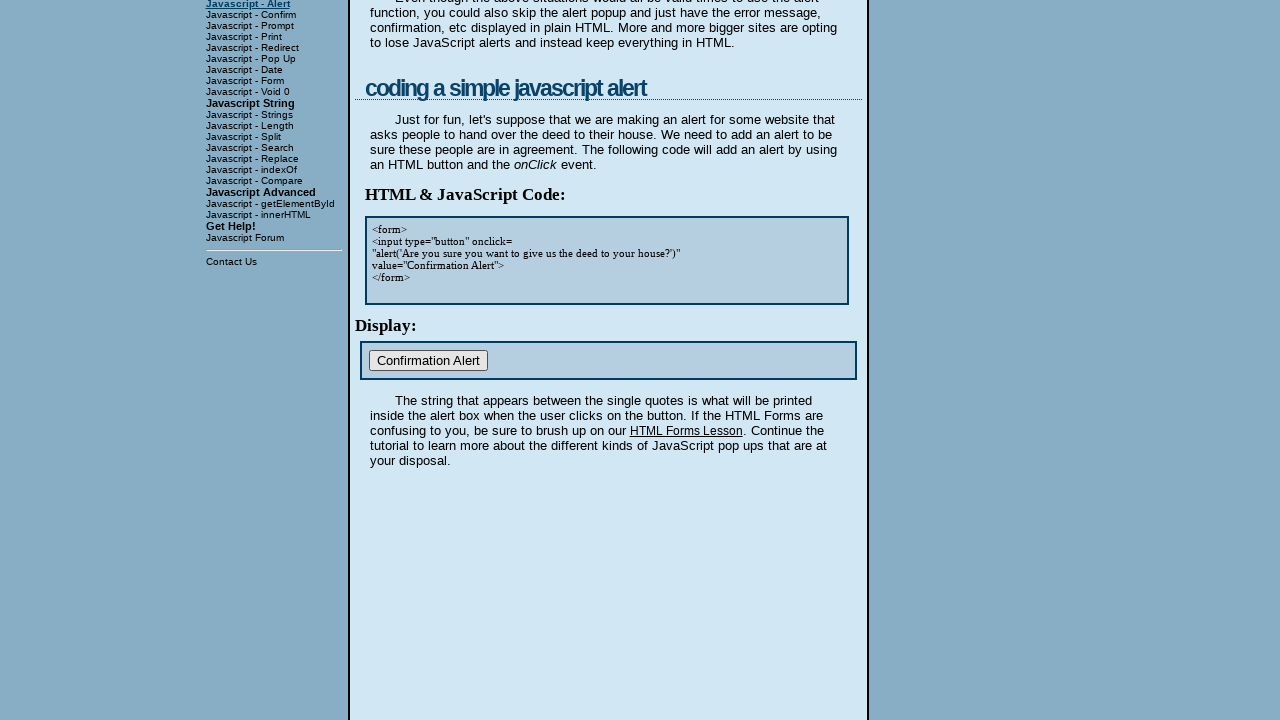

Waited 2 seconds for alert to be processed and accepted
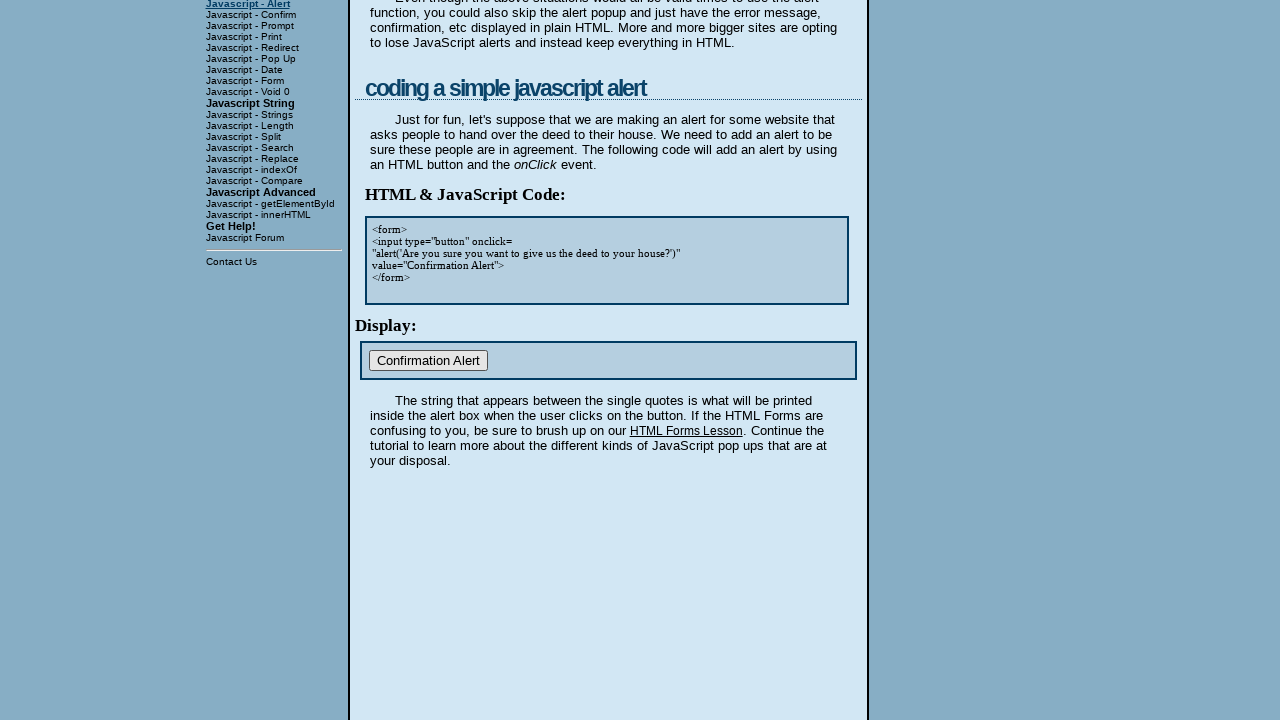

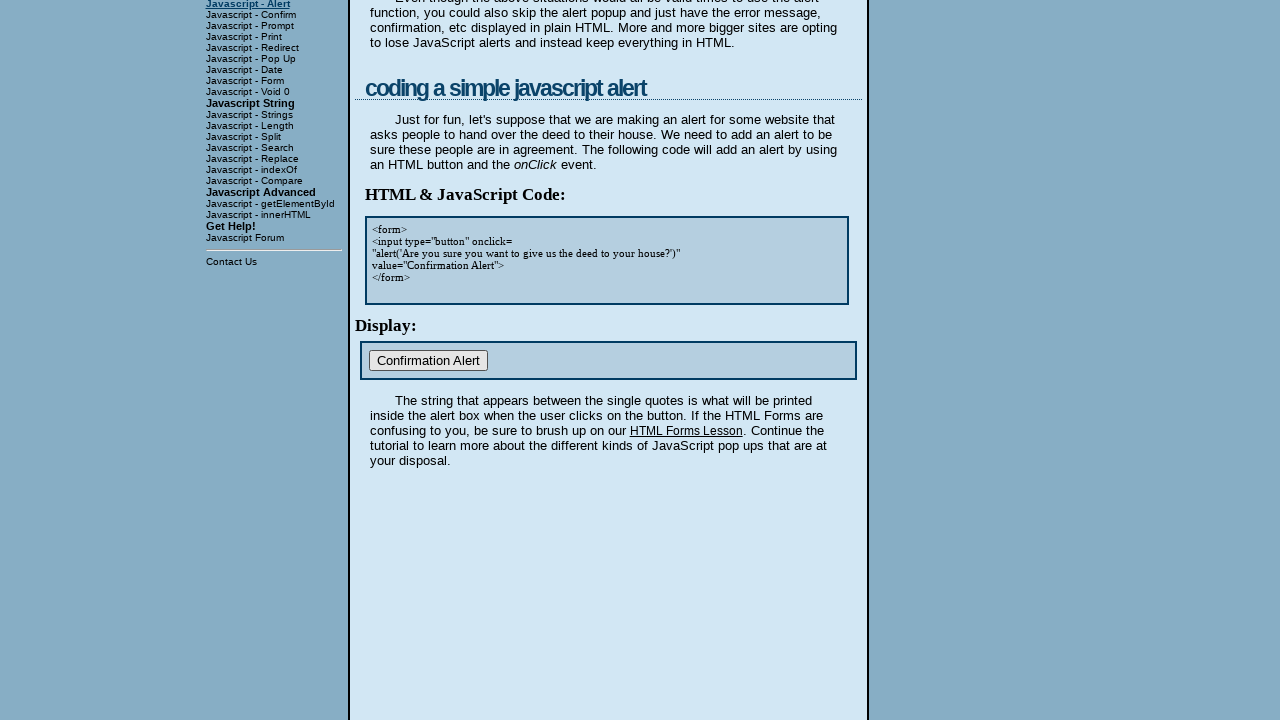